Tests window handling by clicking a button that opens a new window, switching to the new window, and verifying the heading text is displayed.

Starting URL: https://demoqa.com/browser-windows

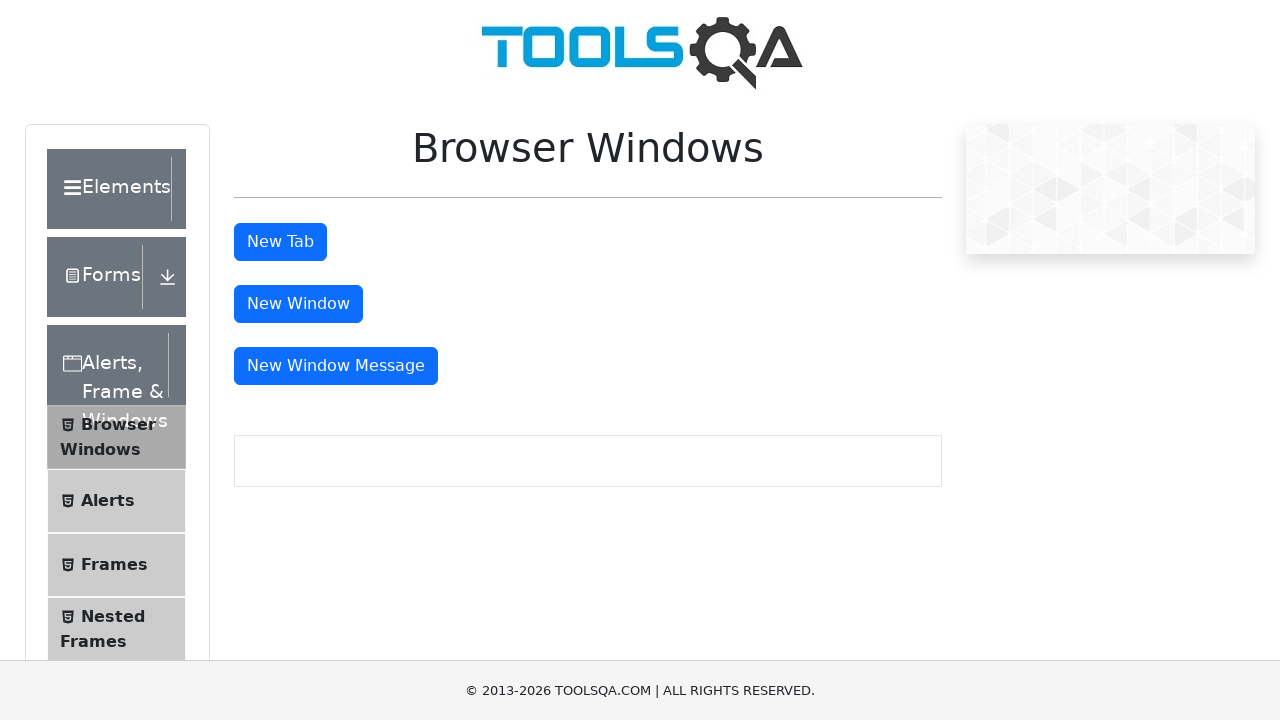

Clicked button to open new window at (298, 304) on #windowButton
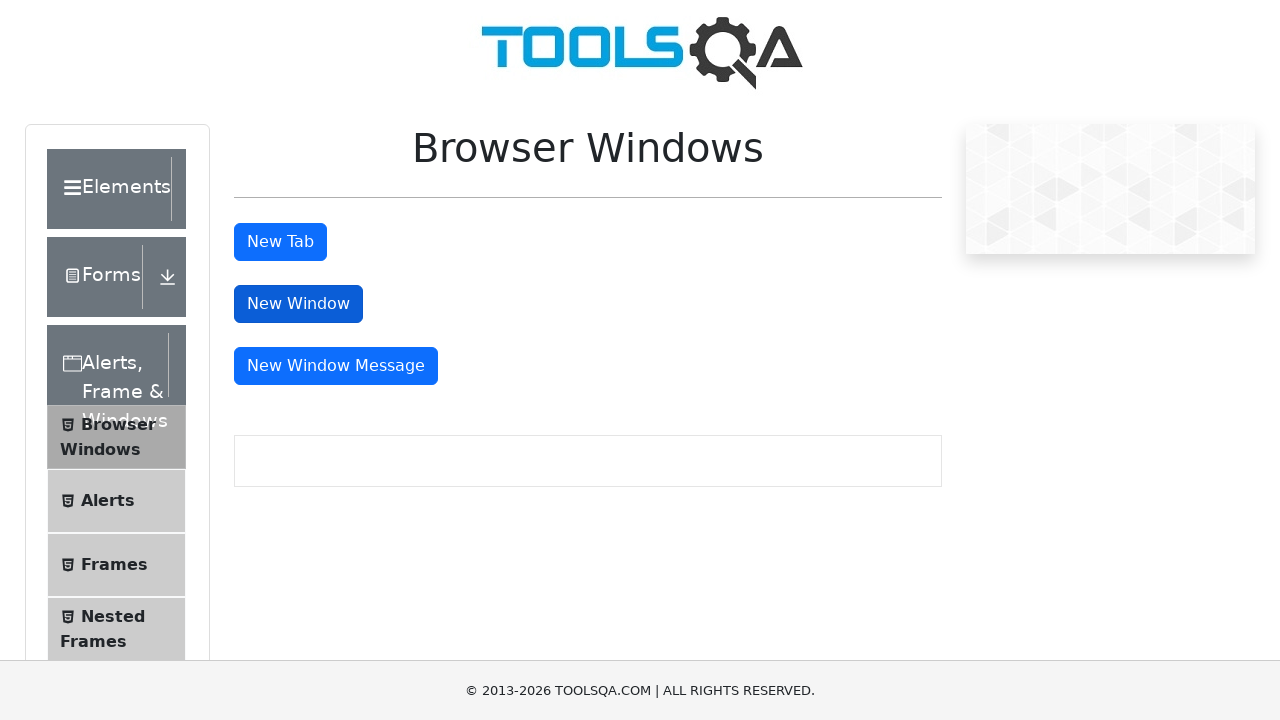

Captured new window handle
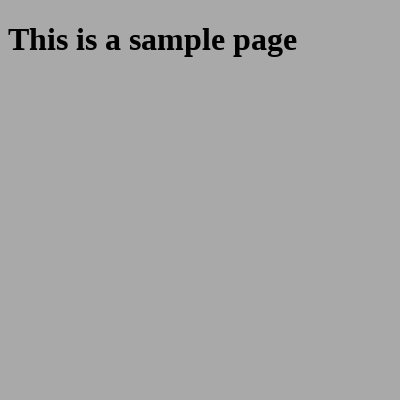

Waited for heading element to load in new window
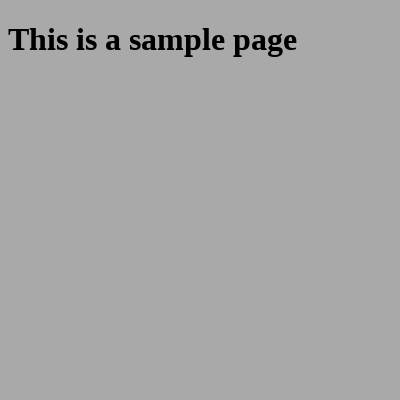

Located heading element
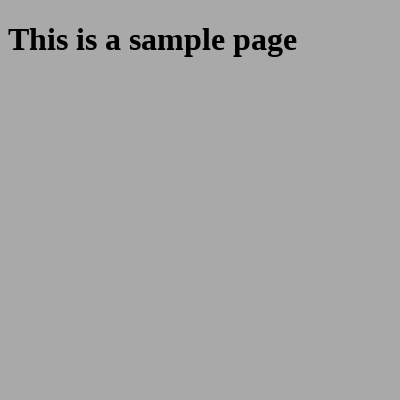

Verified heading element is displayed
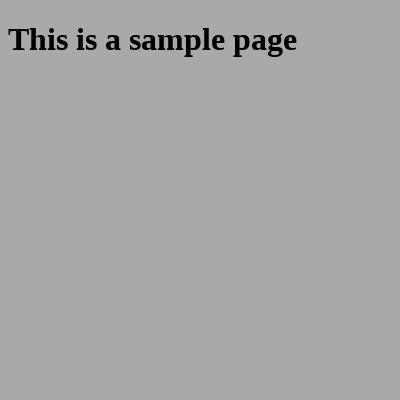

Closed new window
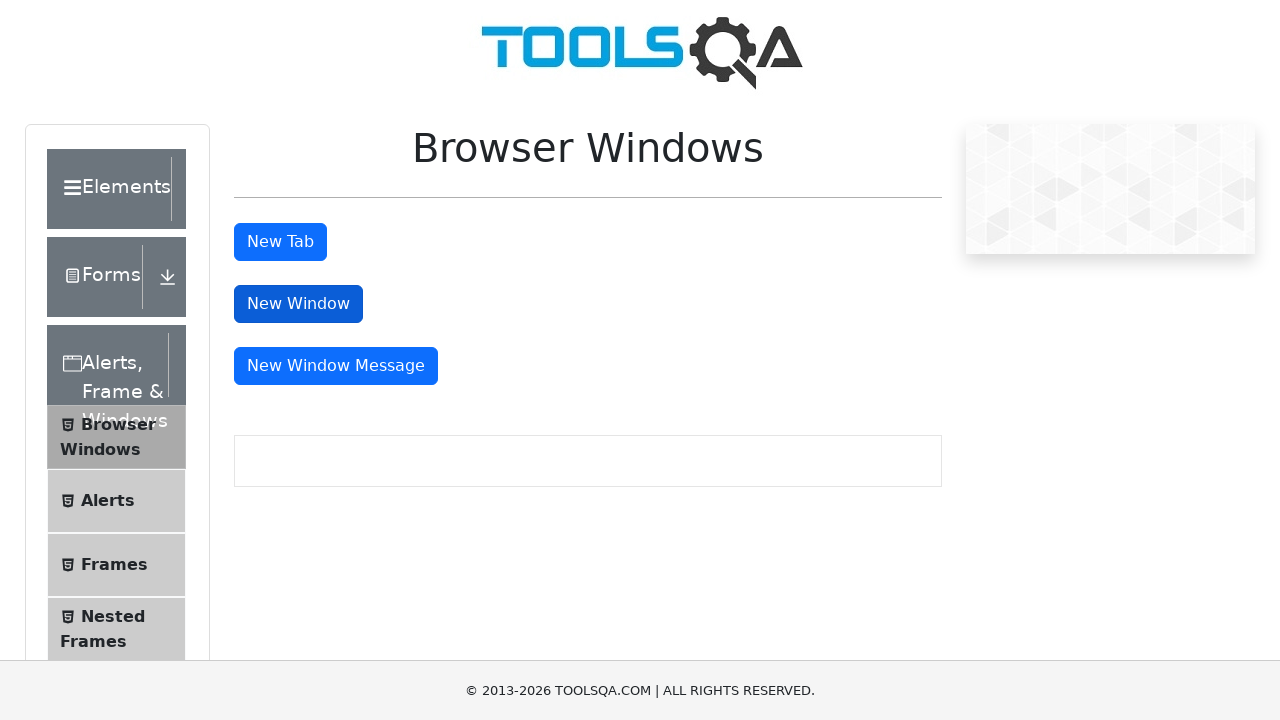

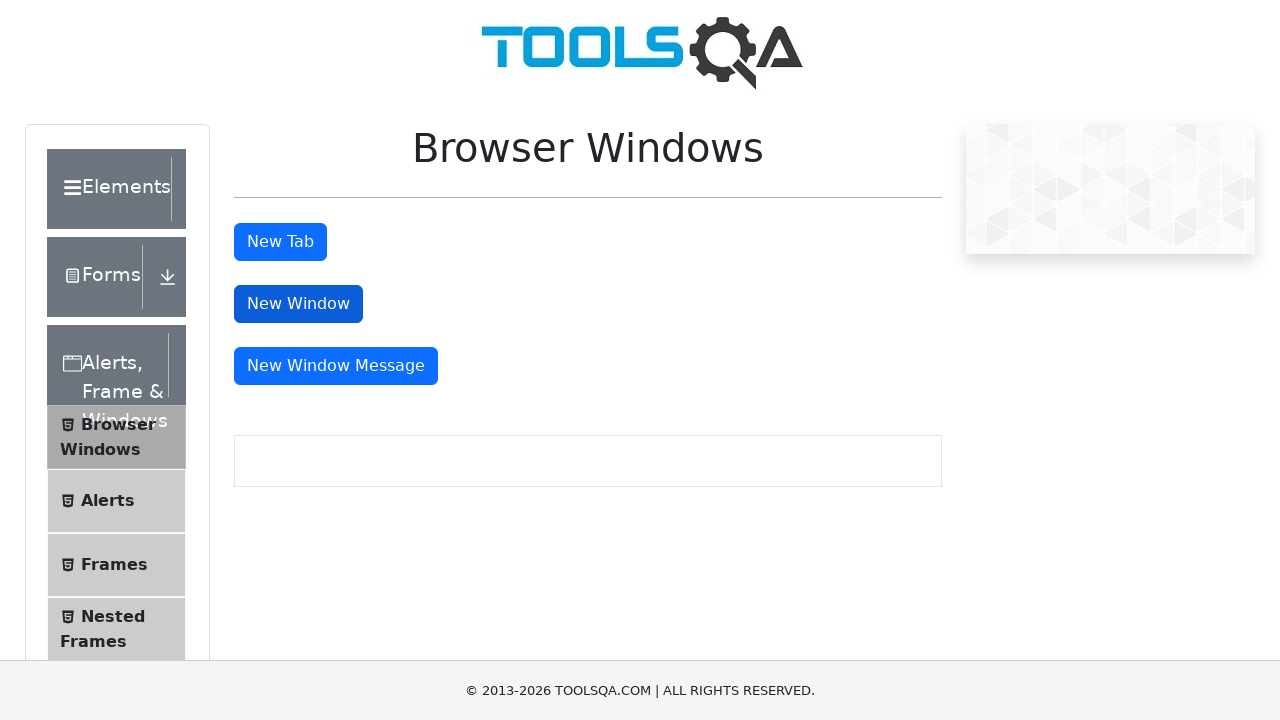